Clicks the fifth button in the homepage menu and verifies navigation to the Select Input page

Starting URL: https://www.qa-practice.com/

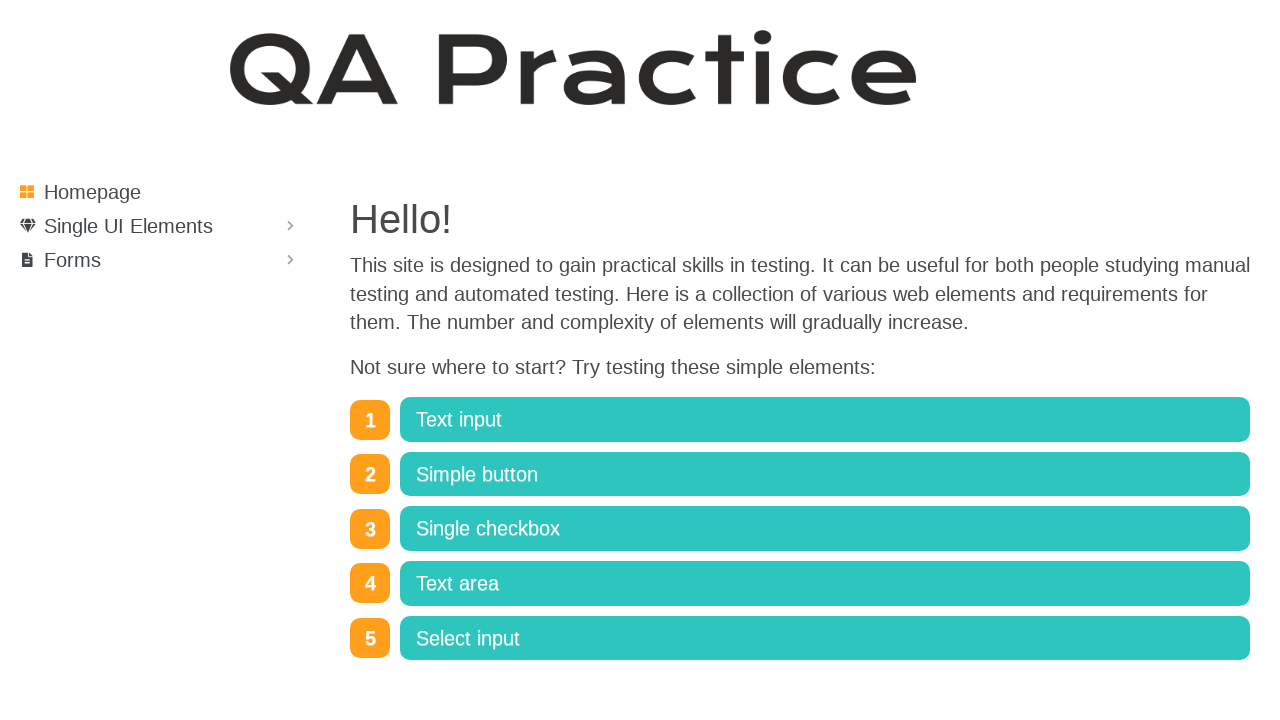

Clicked the fifth button in the homepage menu at (800, 638) on .rectangle li >> nth=4
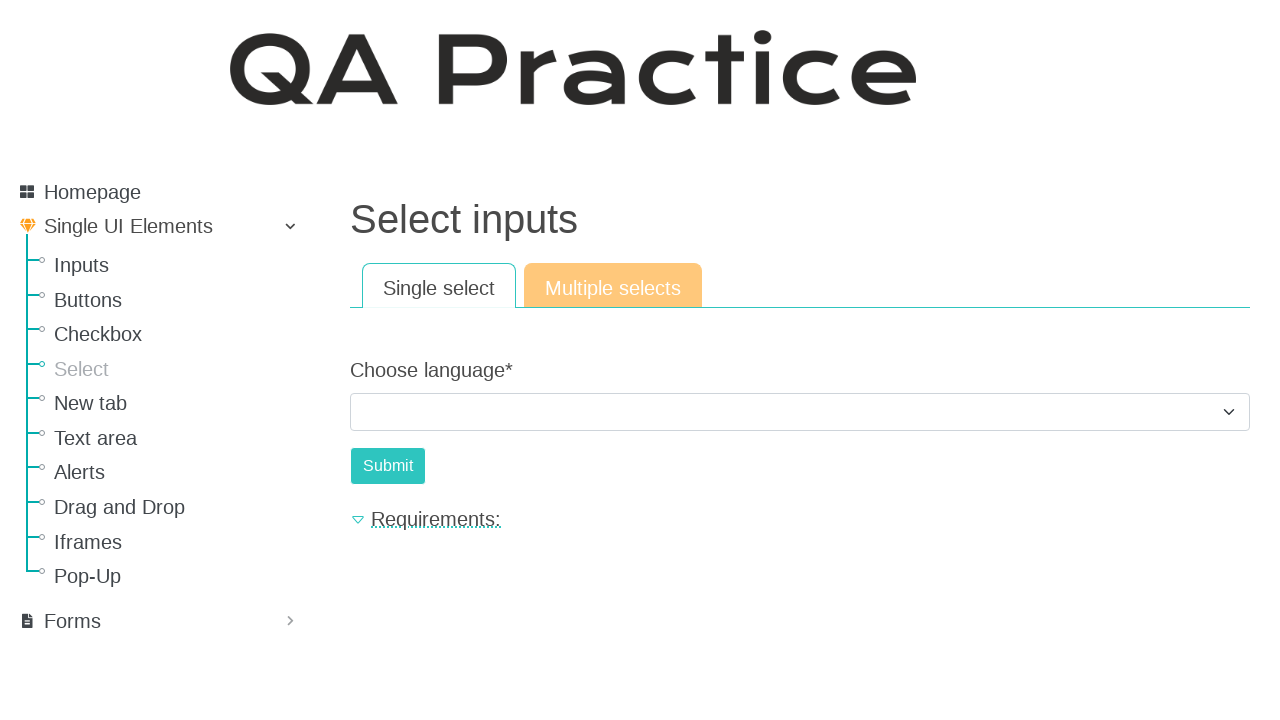

Verified navigation to Select Input page by checking page title
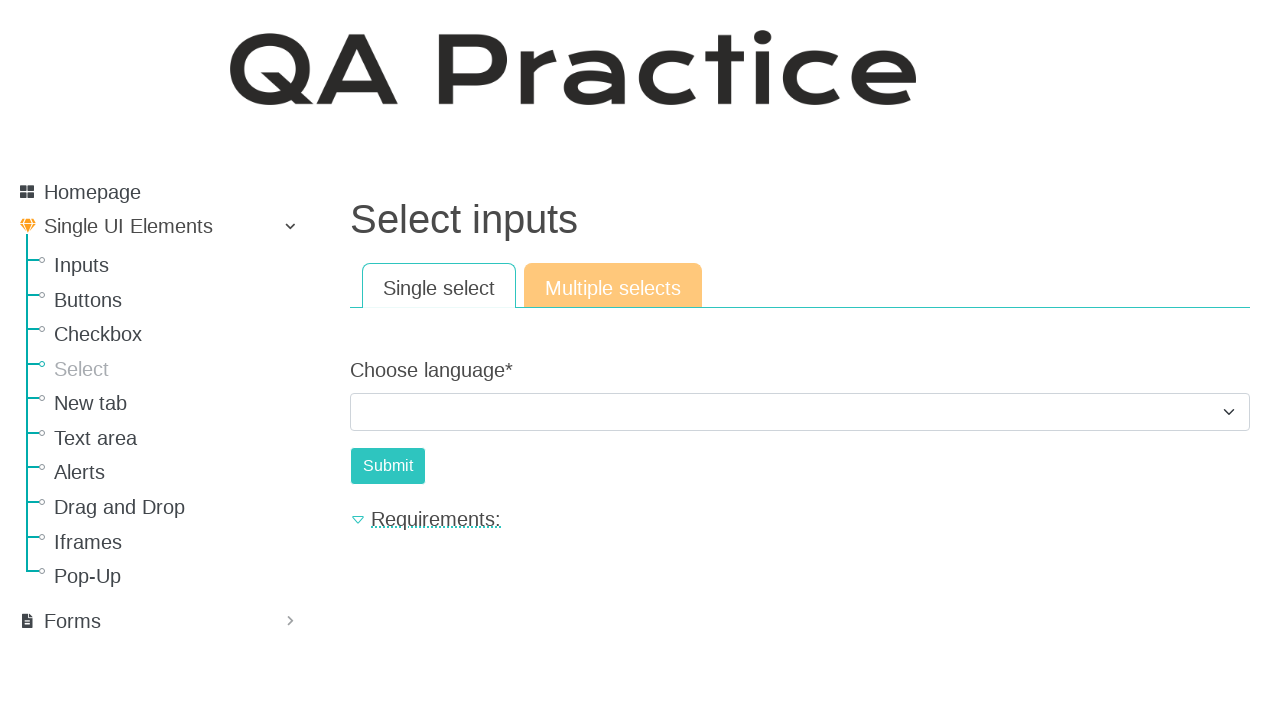

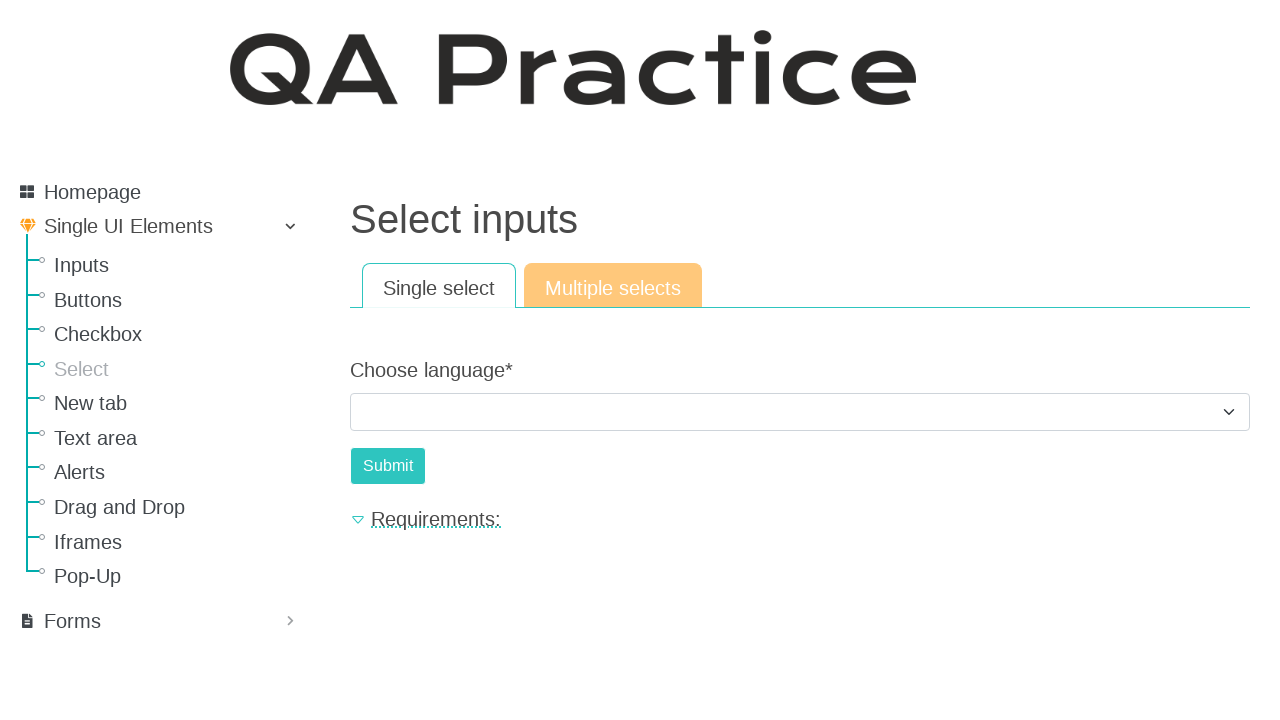